Tests drag and drop using click-and-hold method by manually moving element from source to target and releasing

Starting URL: https://demoqa.com/droppable

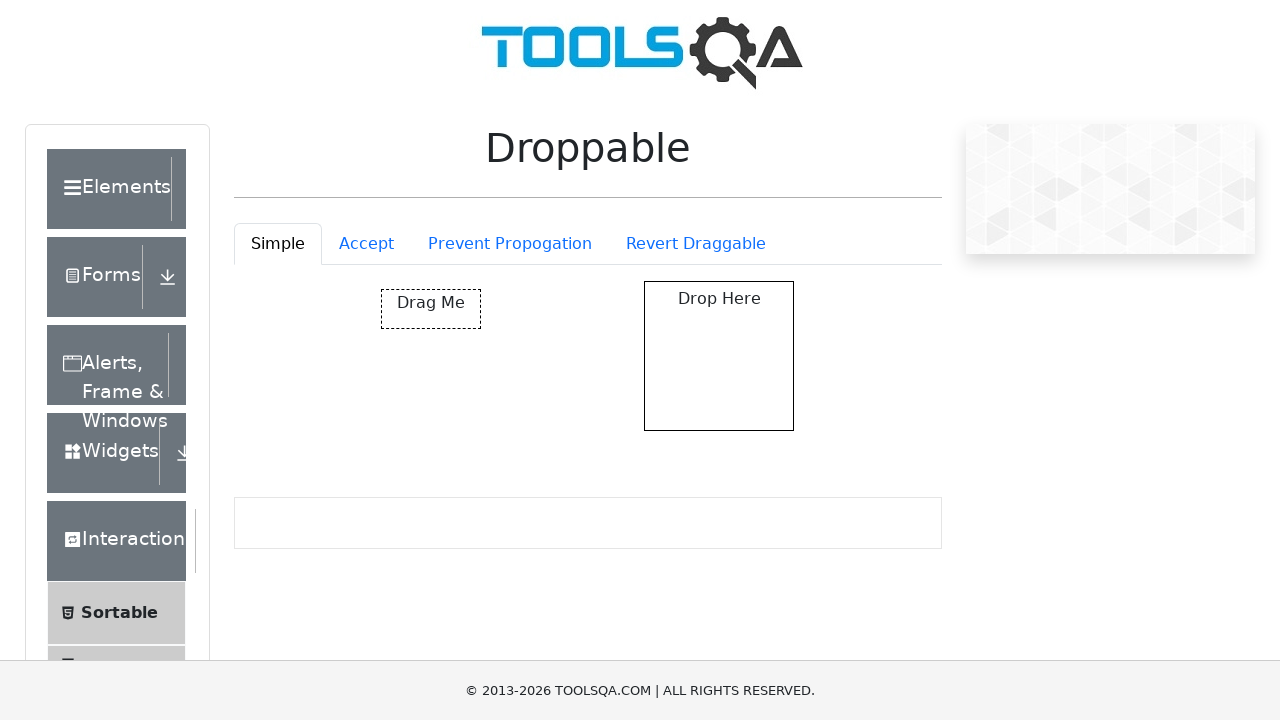

Located draggable source element with id 'draggable'
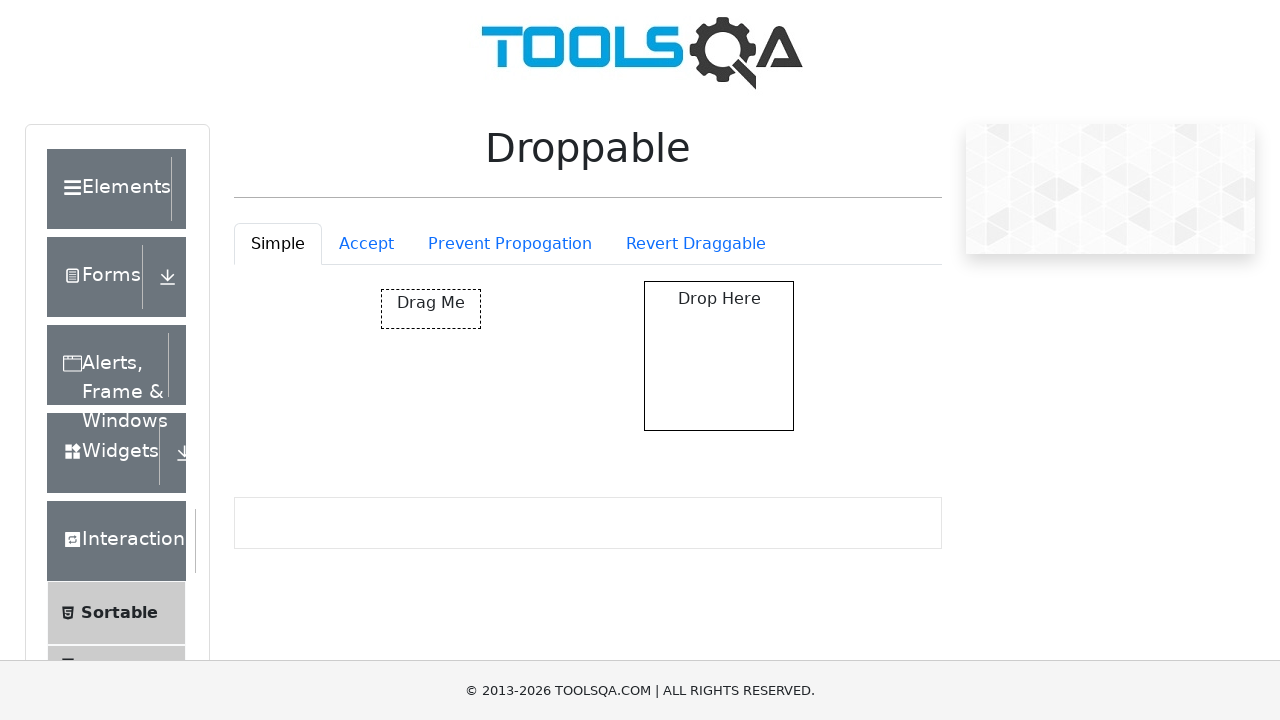

Located droppable target element with id 'droppable'
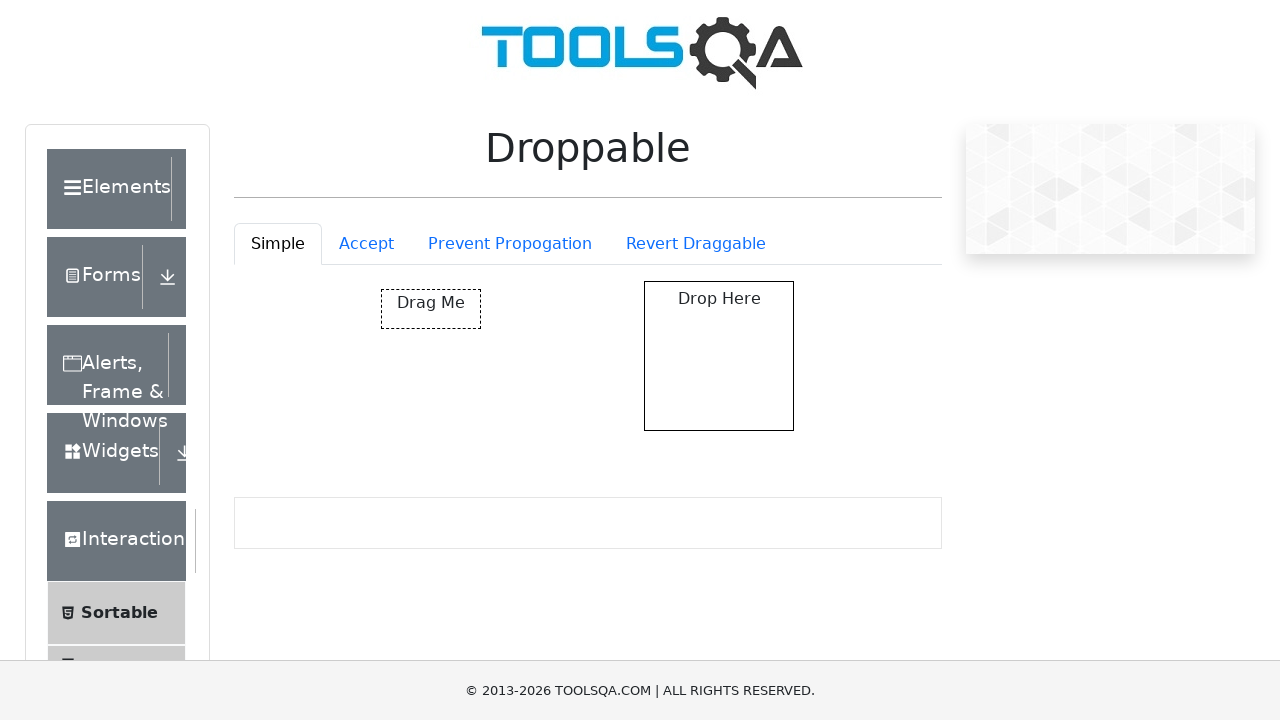

Dragged source element to target element at (719, 356)
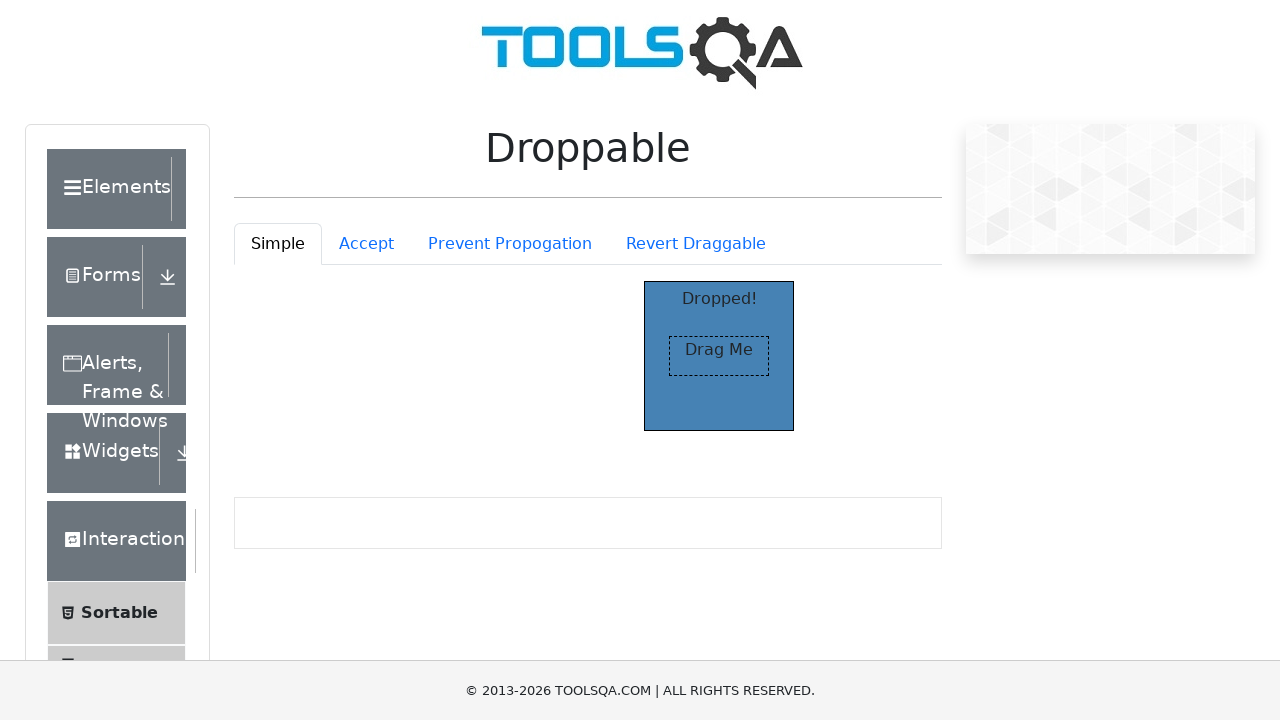

Located 'Dropped!' message element
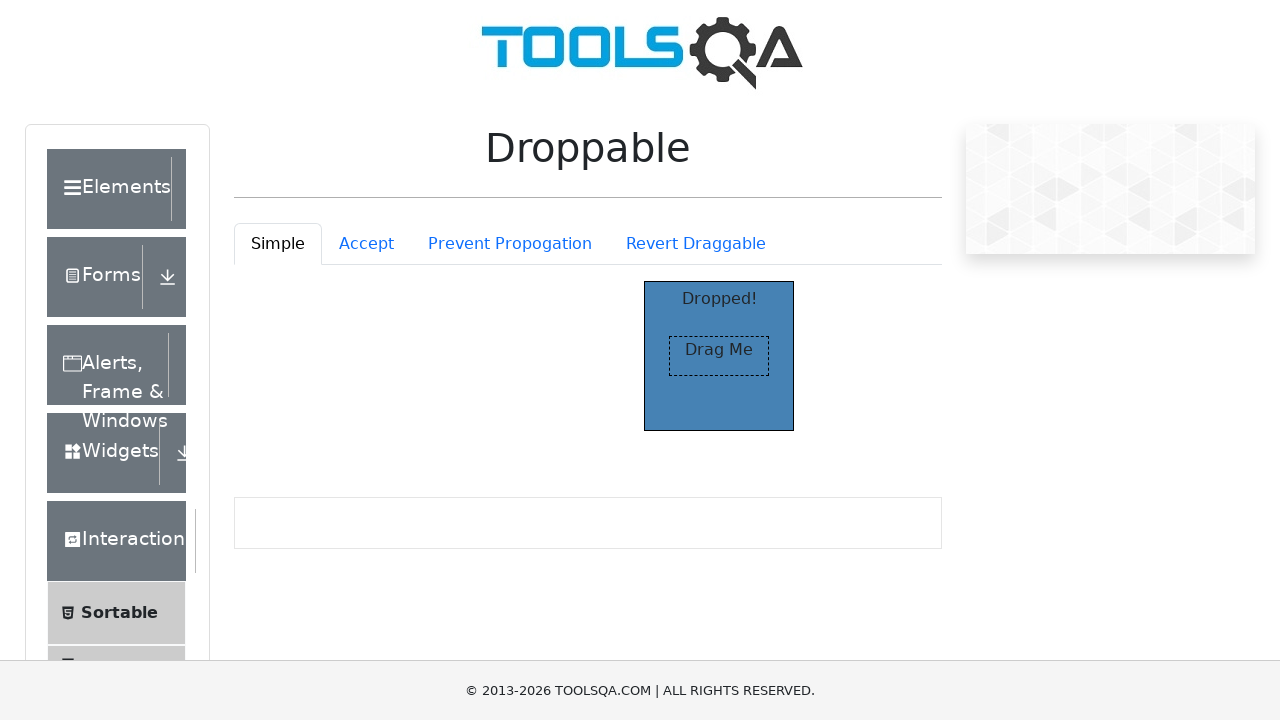

Waited for 'Dropped!' message to become visible
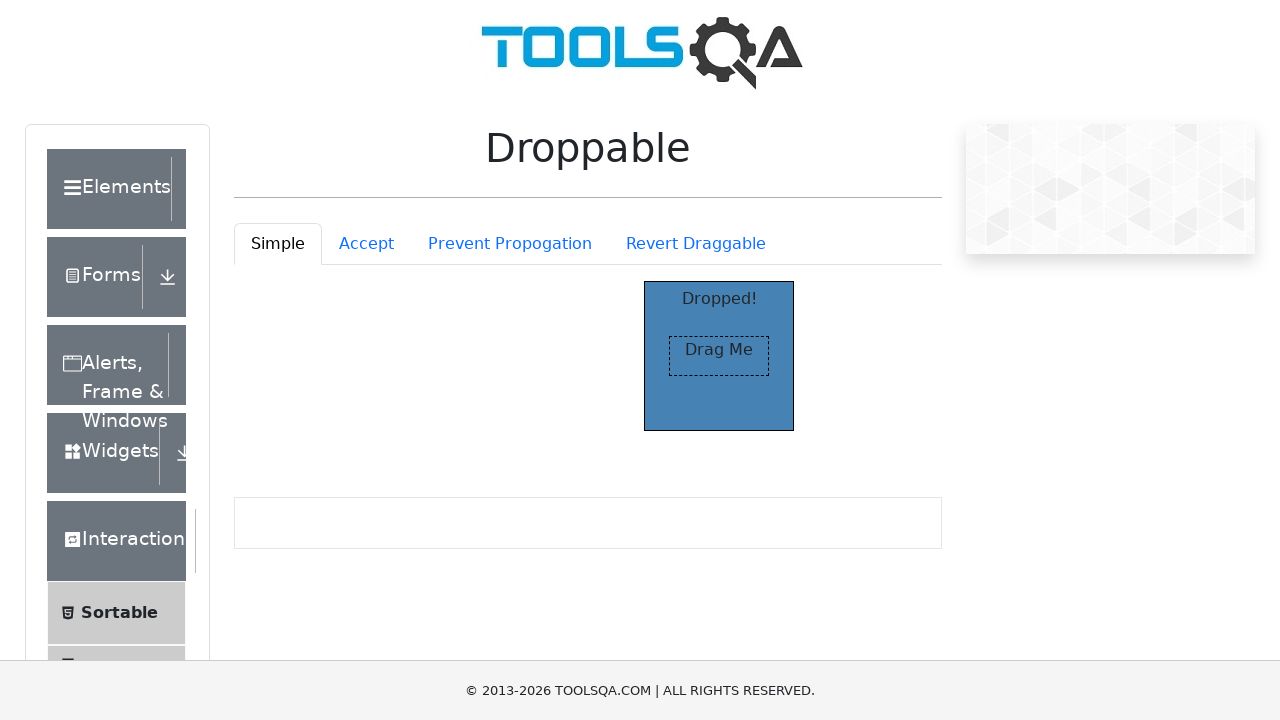

Asserted that 'Dropped!' message is visible
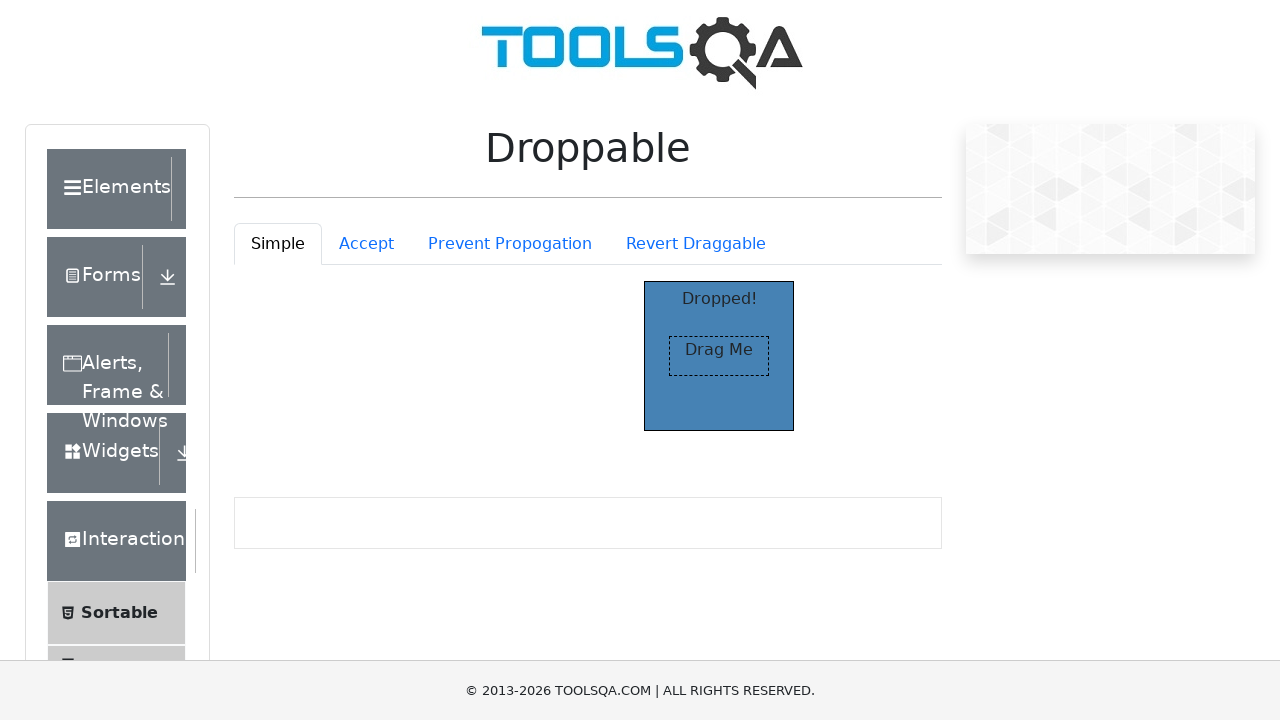

Asserted that 'Dropped!' message text content matches expected value
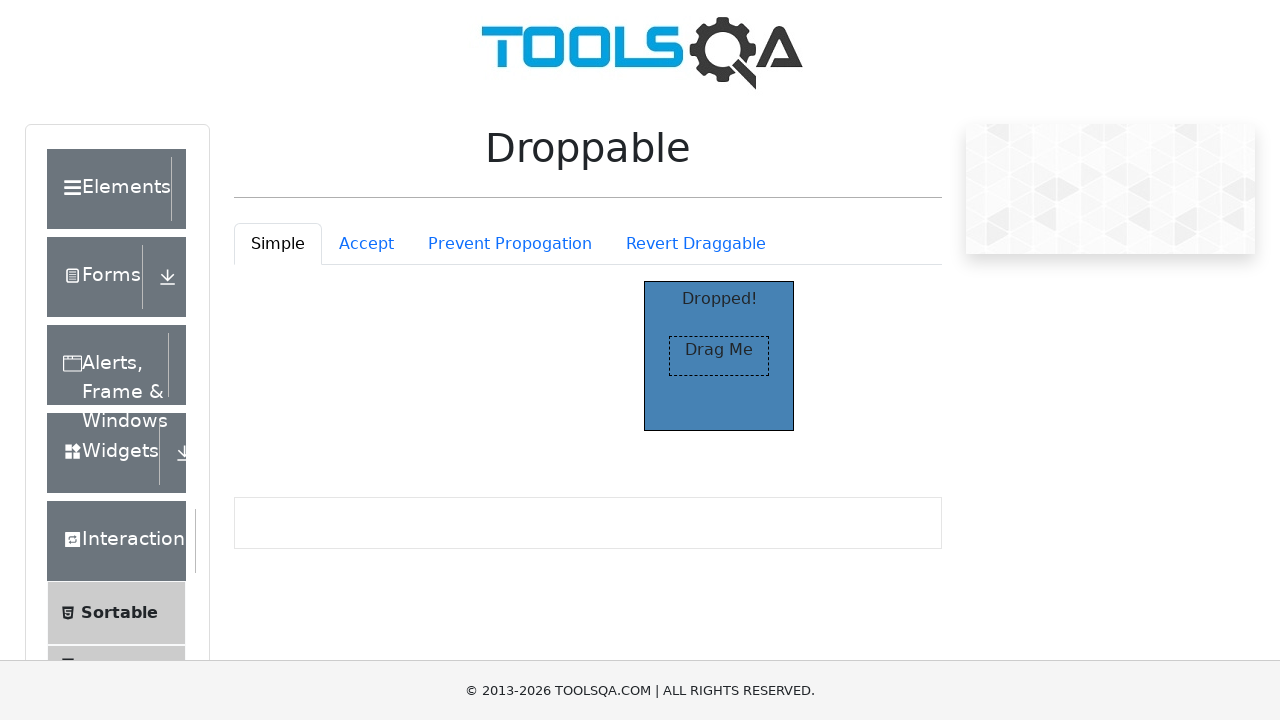

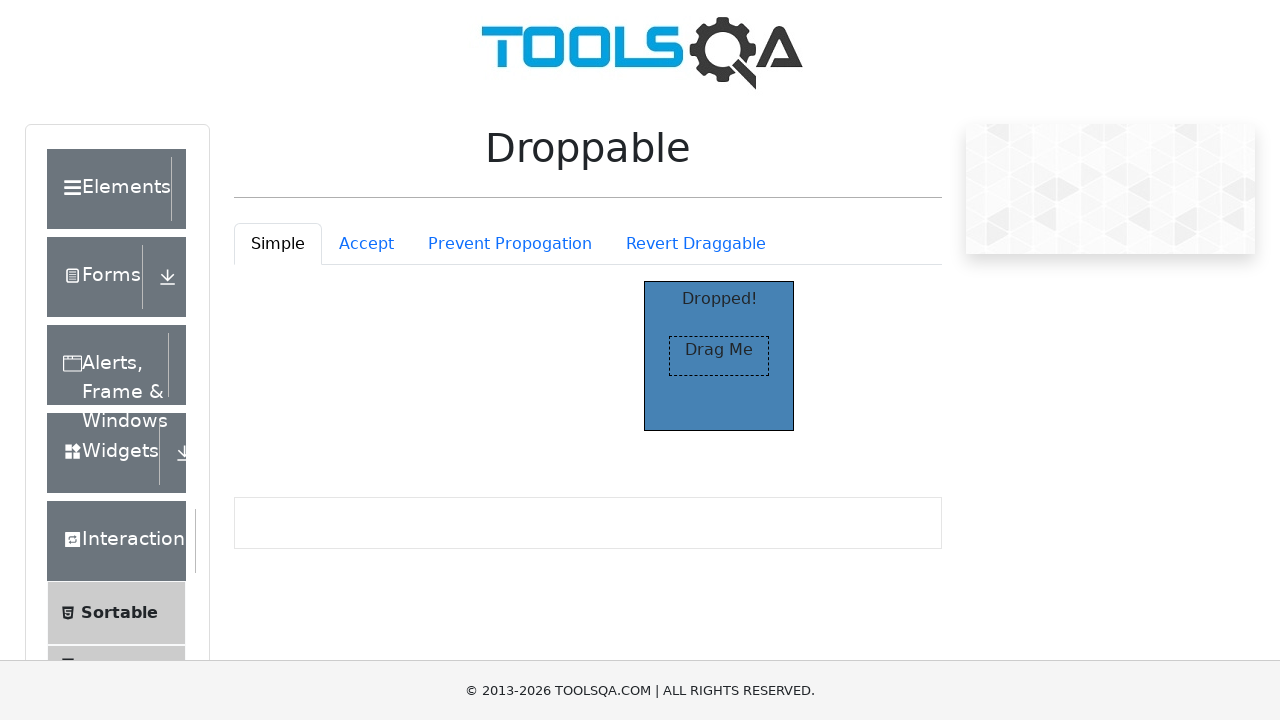